Tests drag and drop functionality by dragging element A to element B's position on a practice automation website.

Starting URL: http://the-internet.herokuapp.com/drag_and_drop

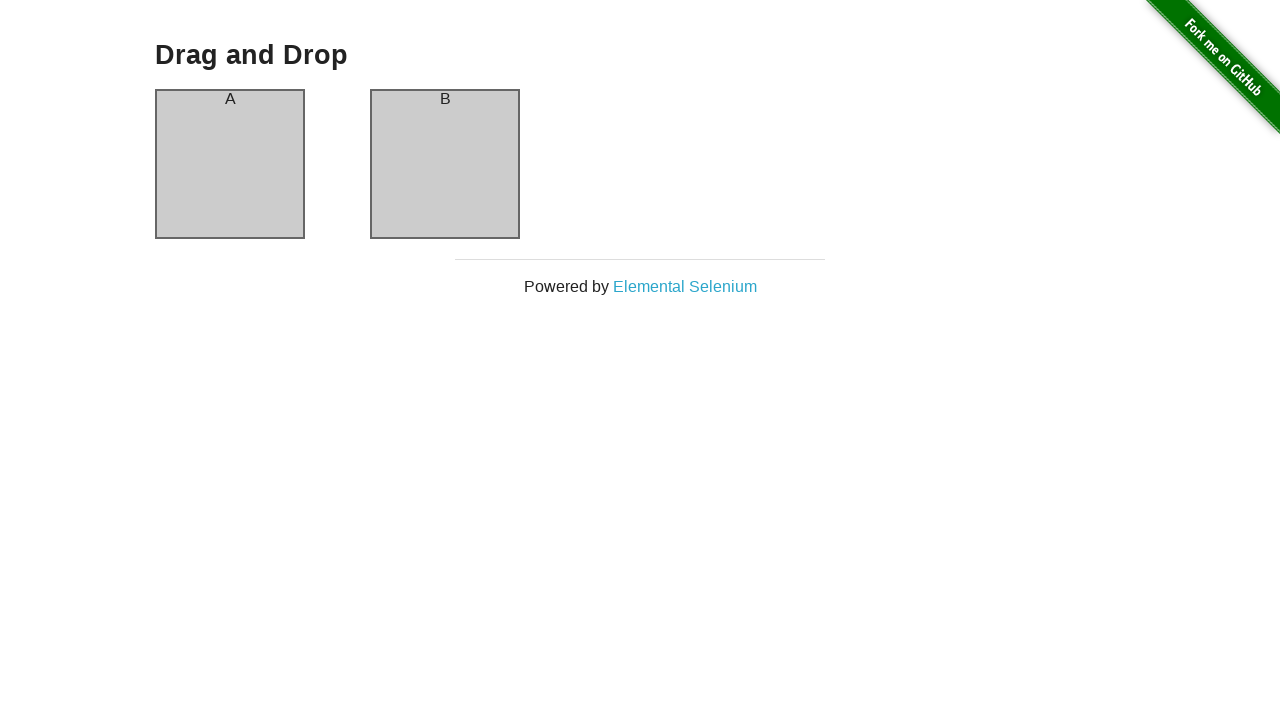

Waited for element A (#column-a) to be visible
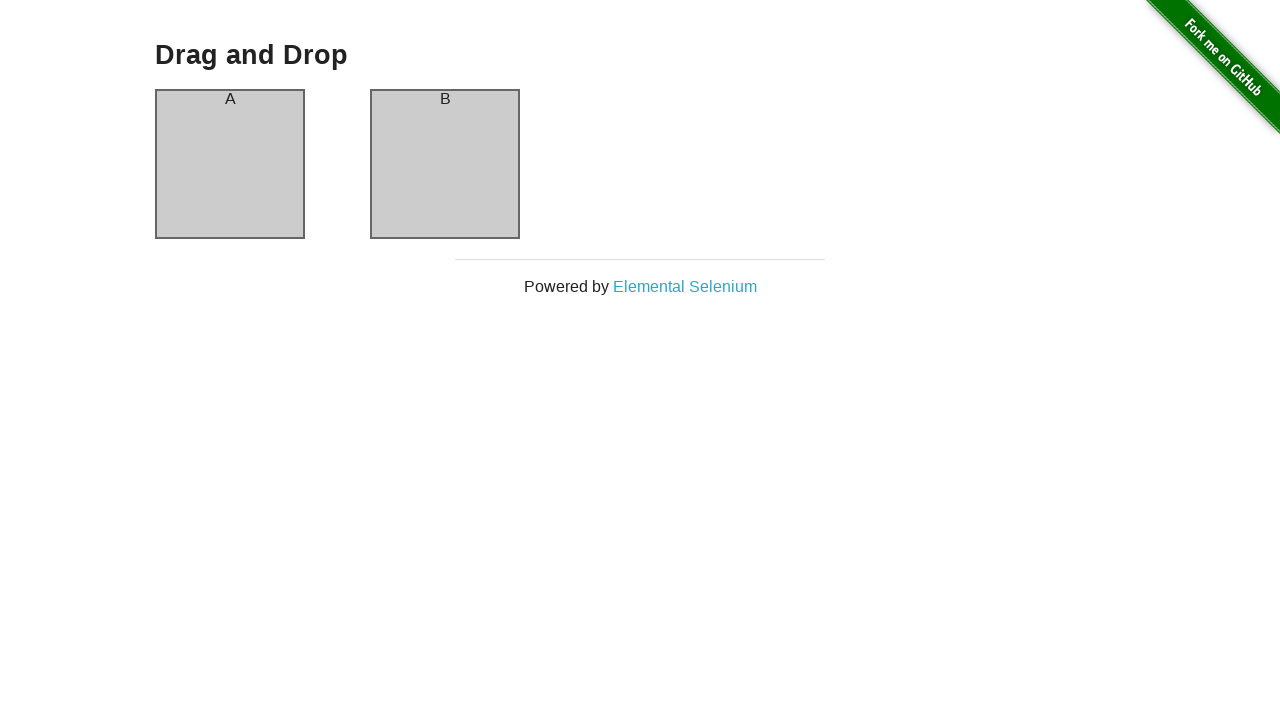

Waited for element B (#column-b) to be visible
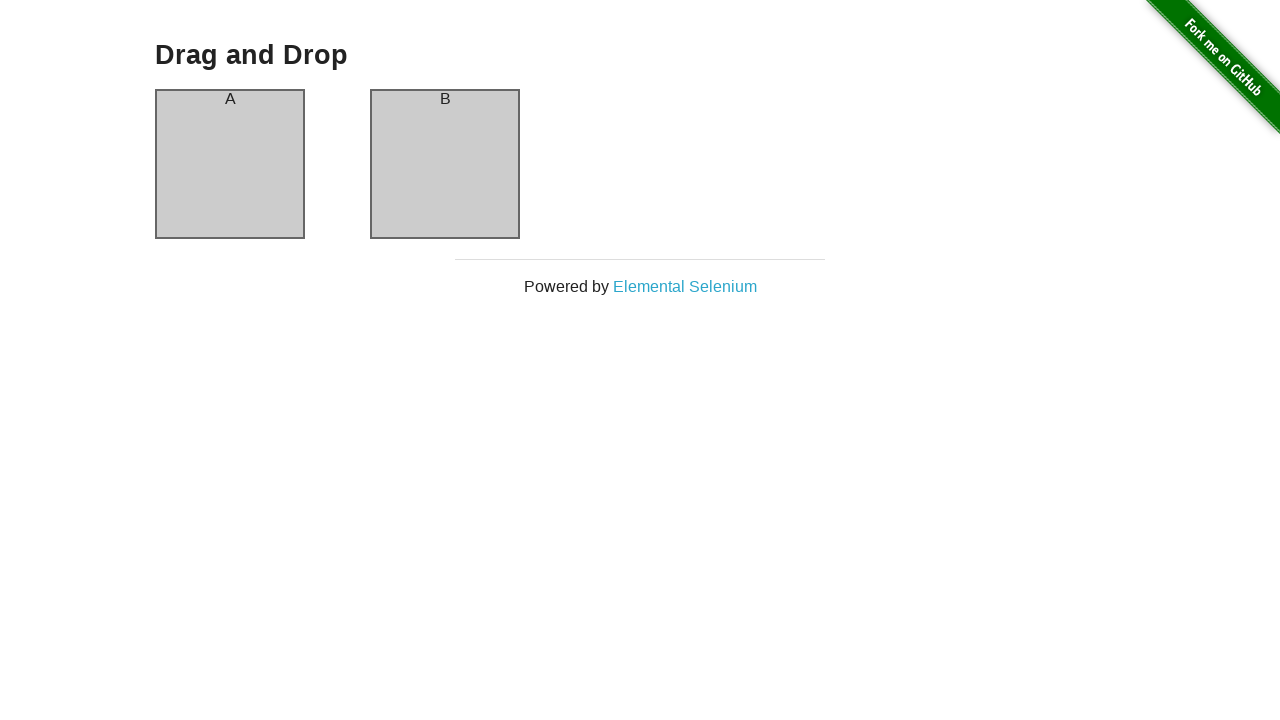

Located source element A
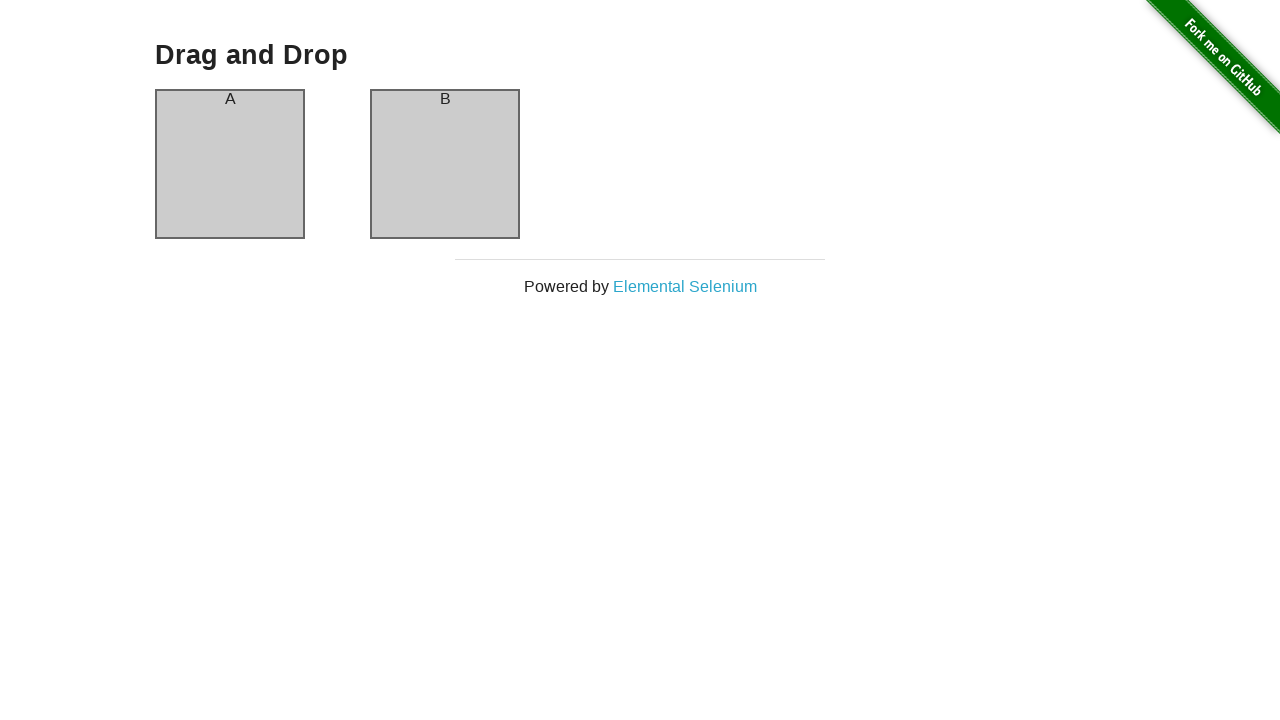

Located target element B
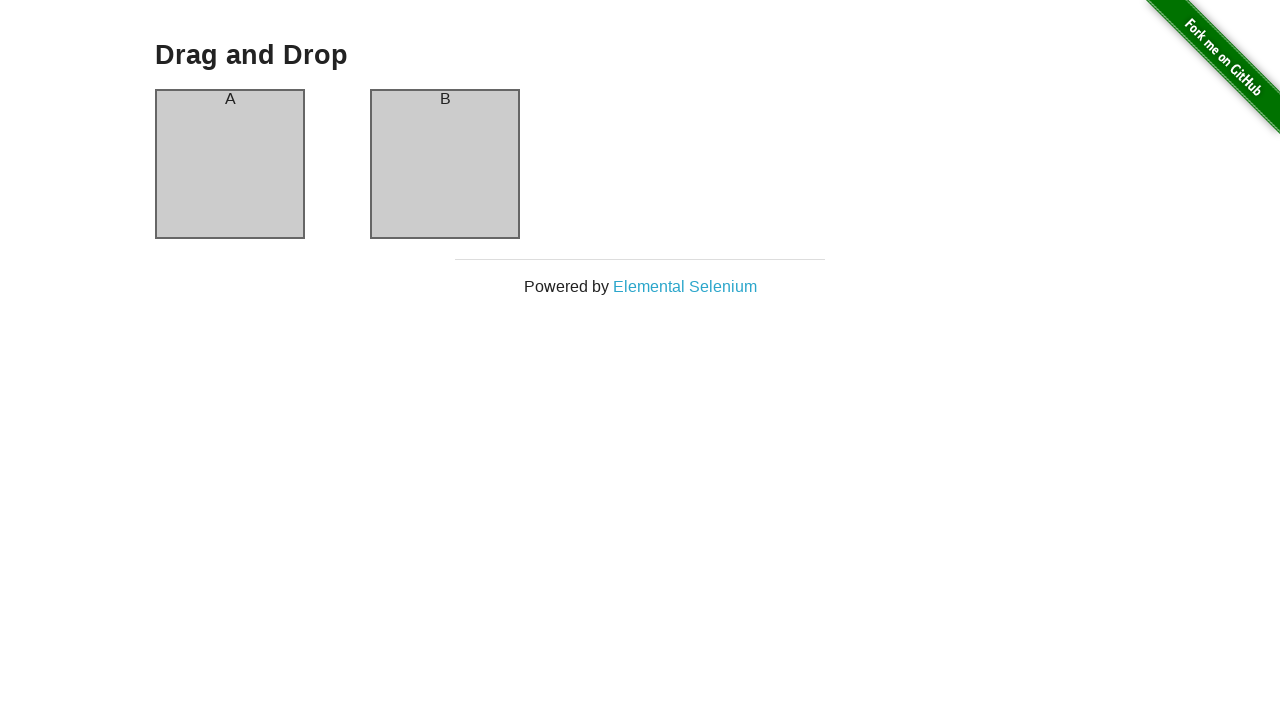

Dragged element A to element B's position at (445, 164)
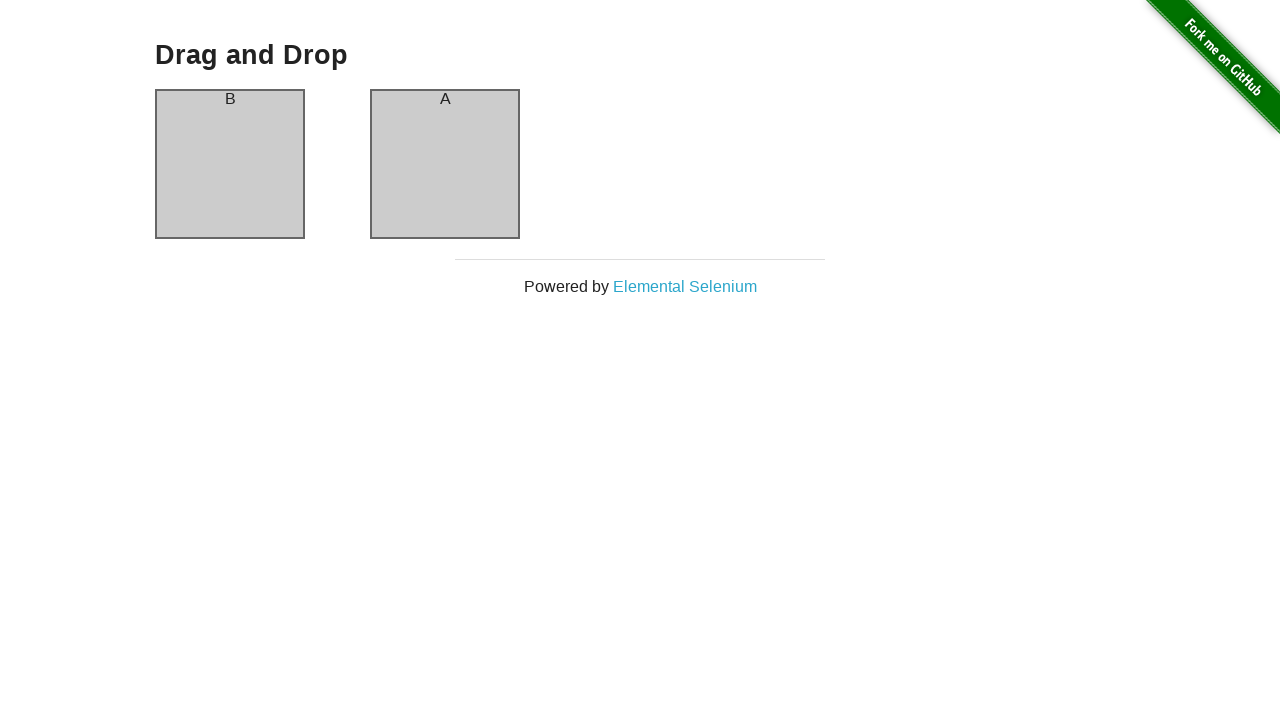

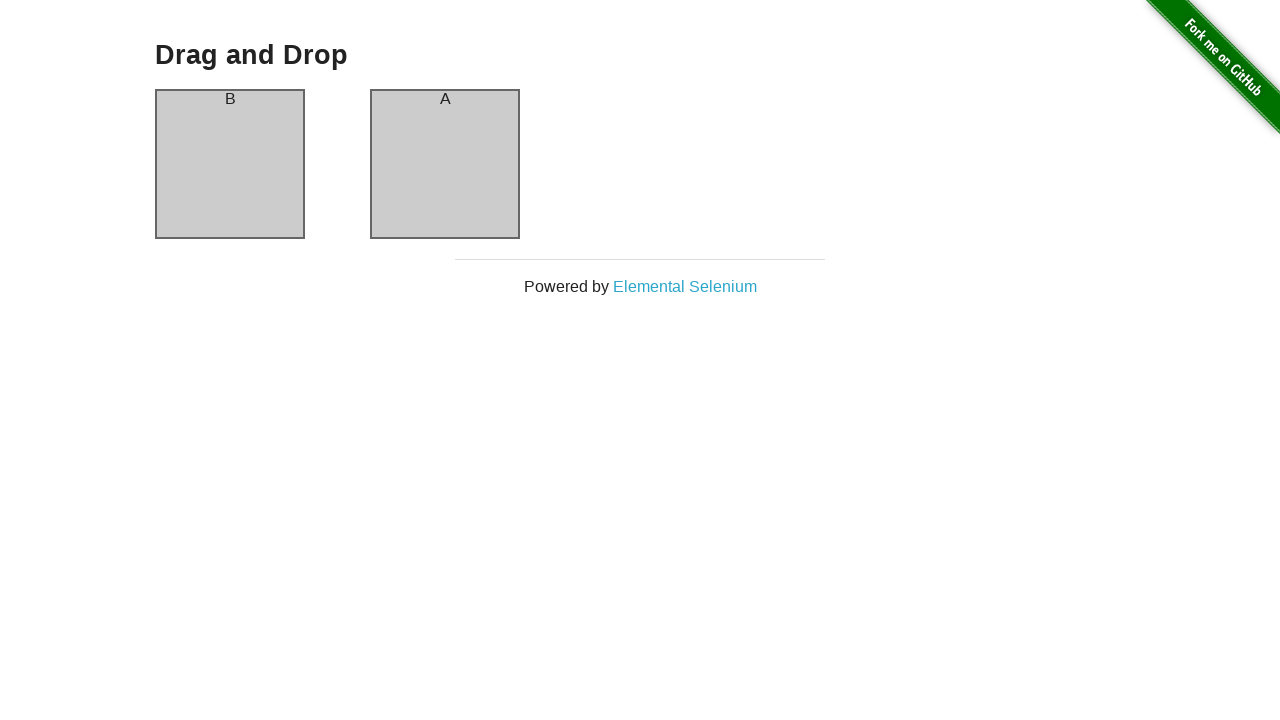